Navigates to GitHub homepage and executes JavaScript to modify the background color of a signup button element for visual testing purposes

Starting URL: https://github.com/

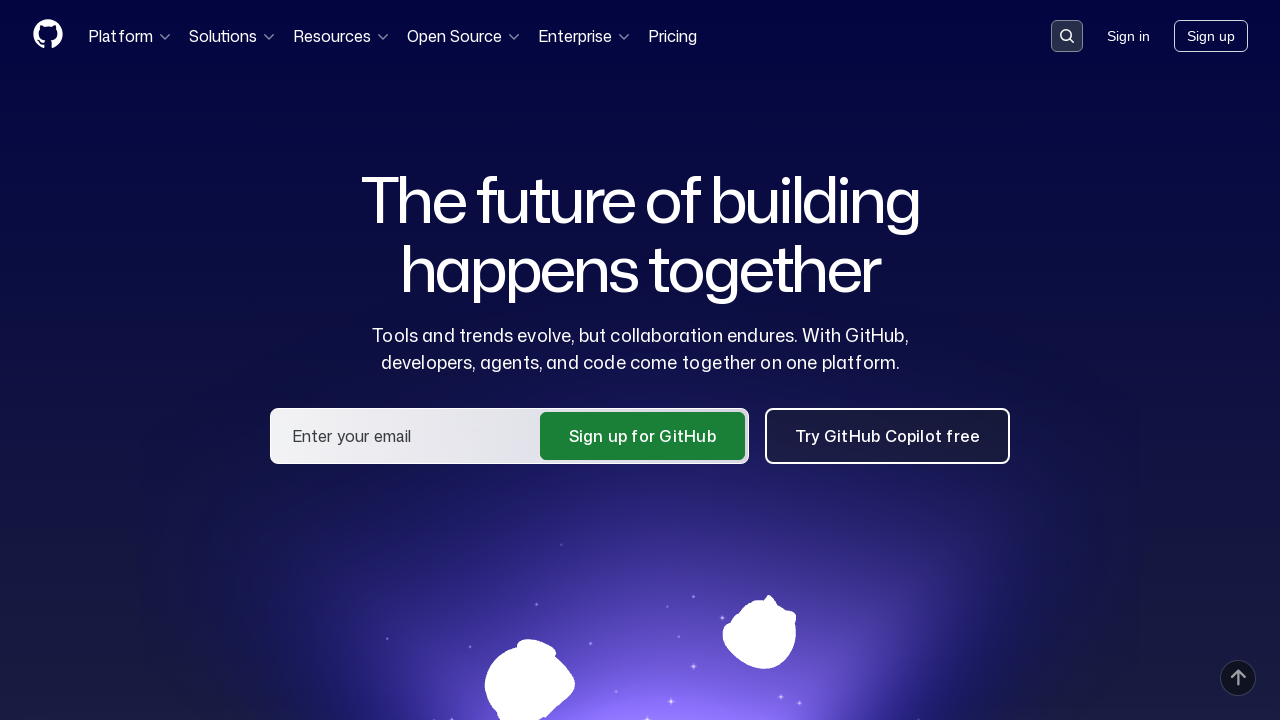

Navigated to GitHub homepage
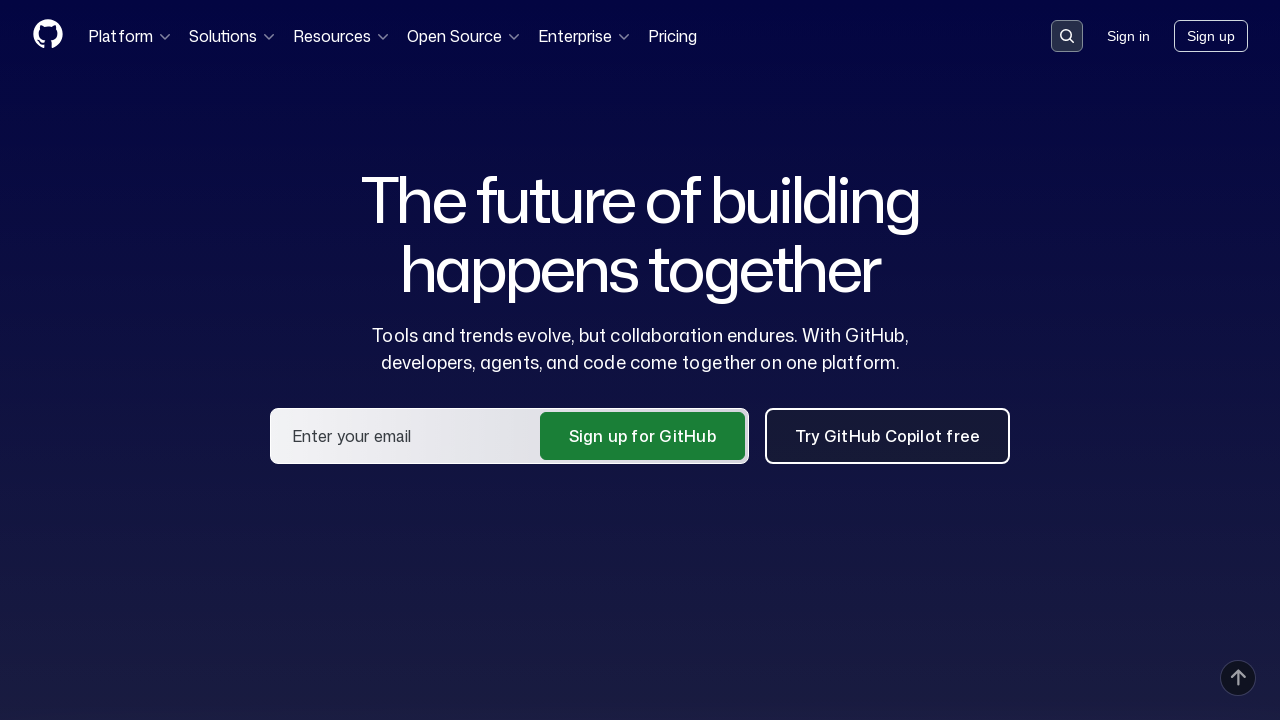

Waited for page to reach networkidle state
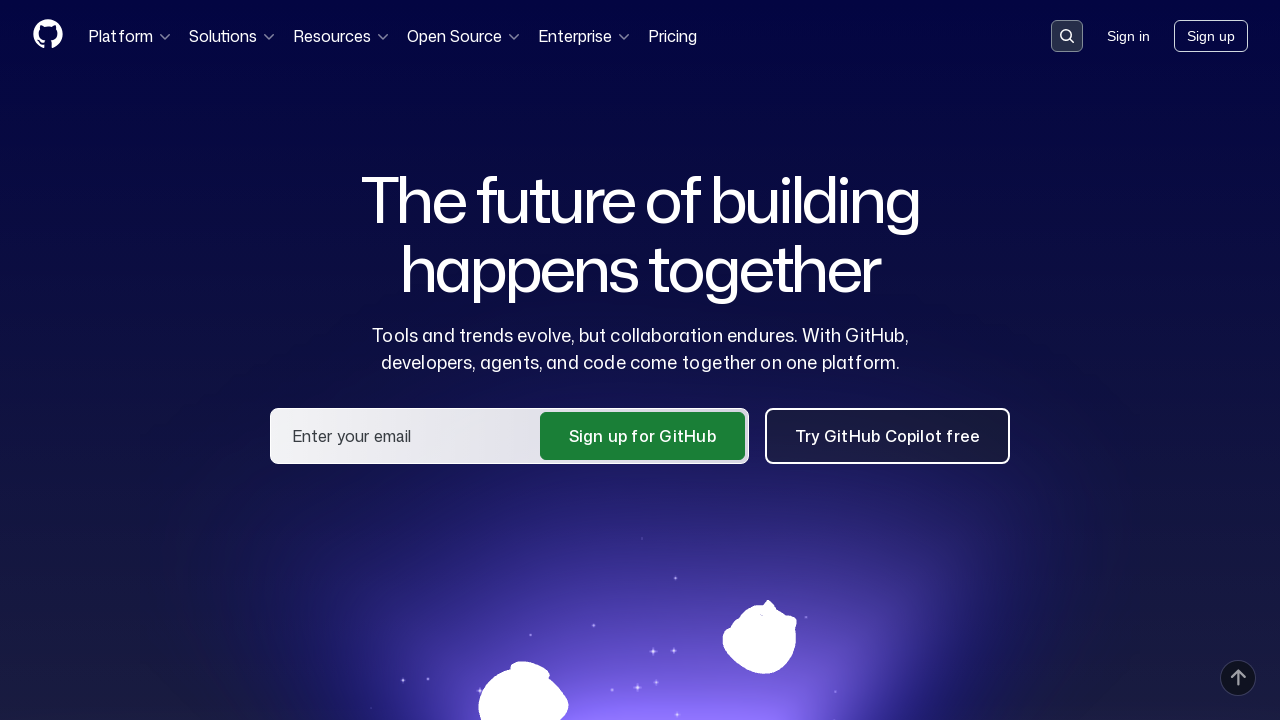

Executed JavaScript to modify signup button background color to #125221
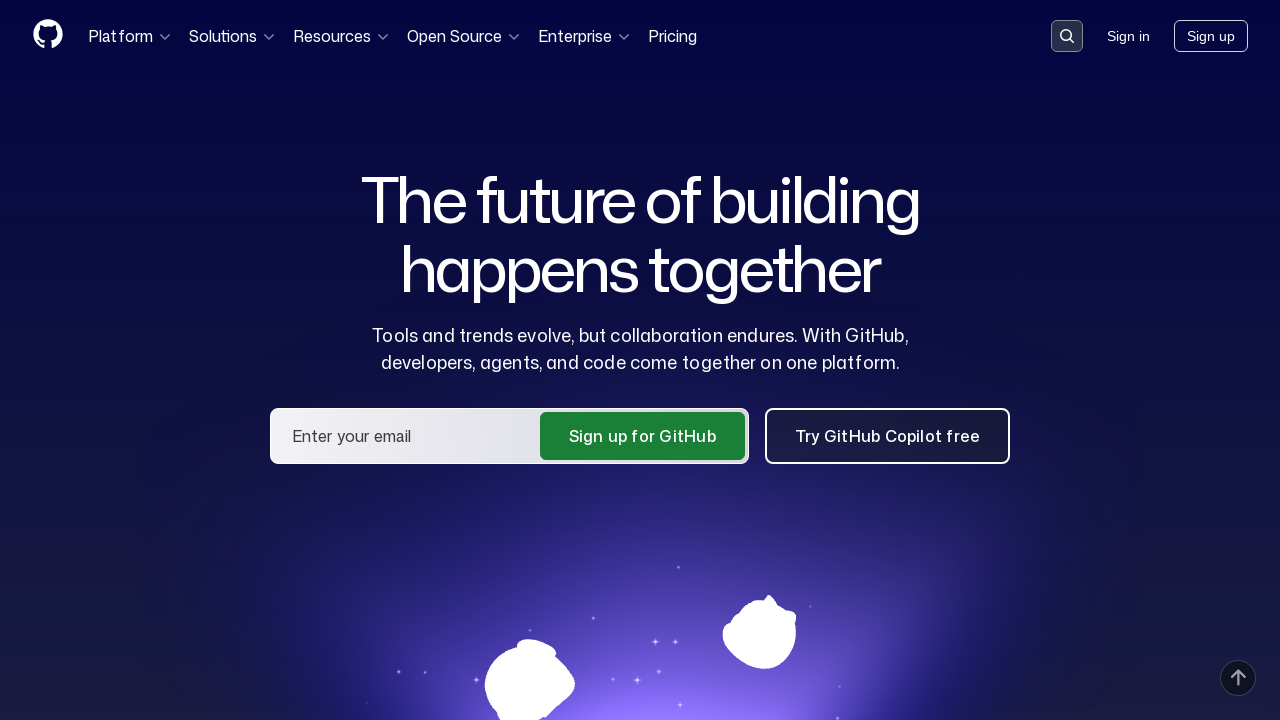

Waited for page to reach networkidle state after color modification
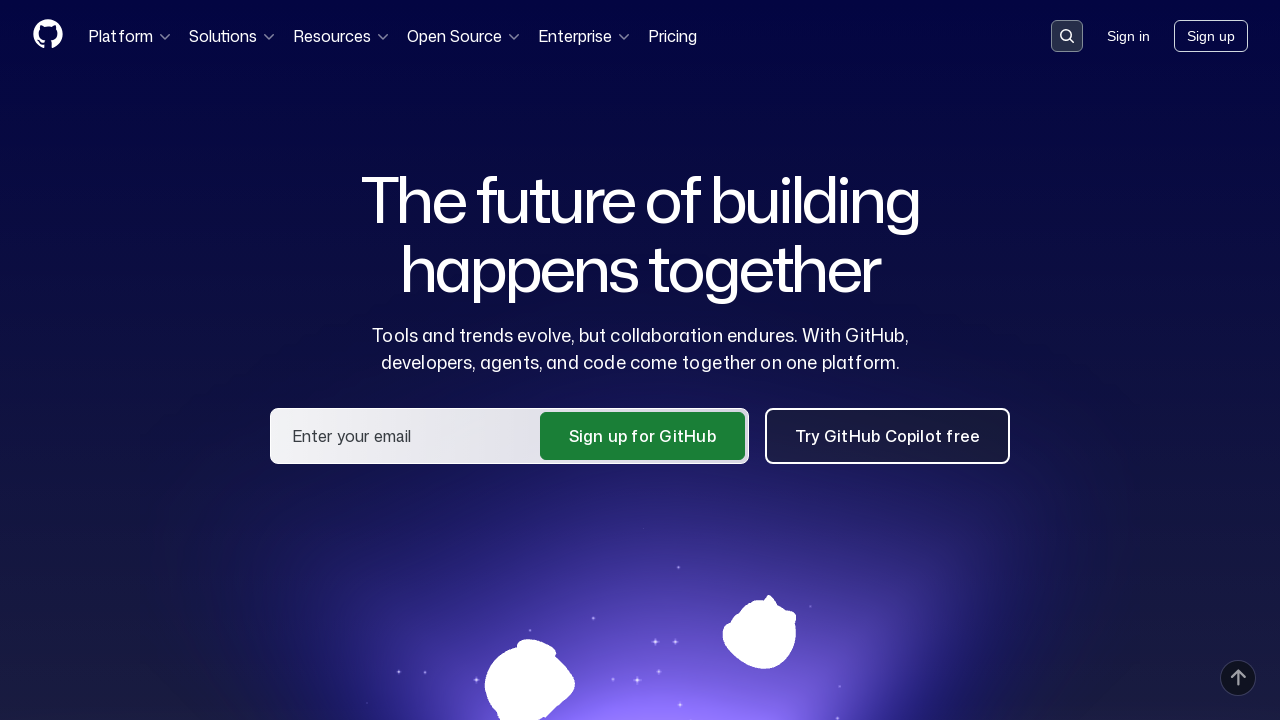

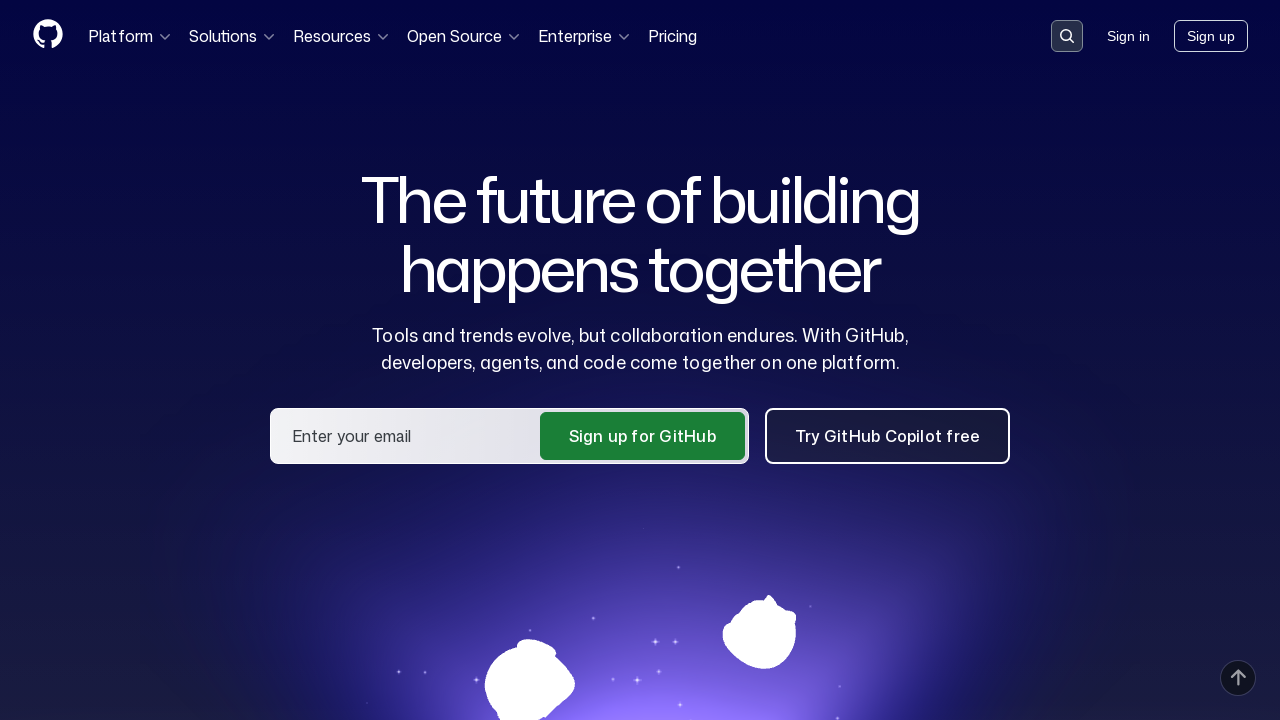